Tests clicking a link that opens a popup window on a test page, demonstrating browser window handling

Starting URL: http://omayo.blogspot.com/

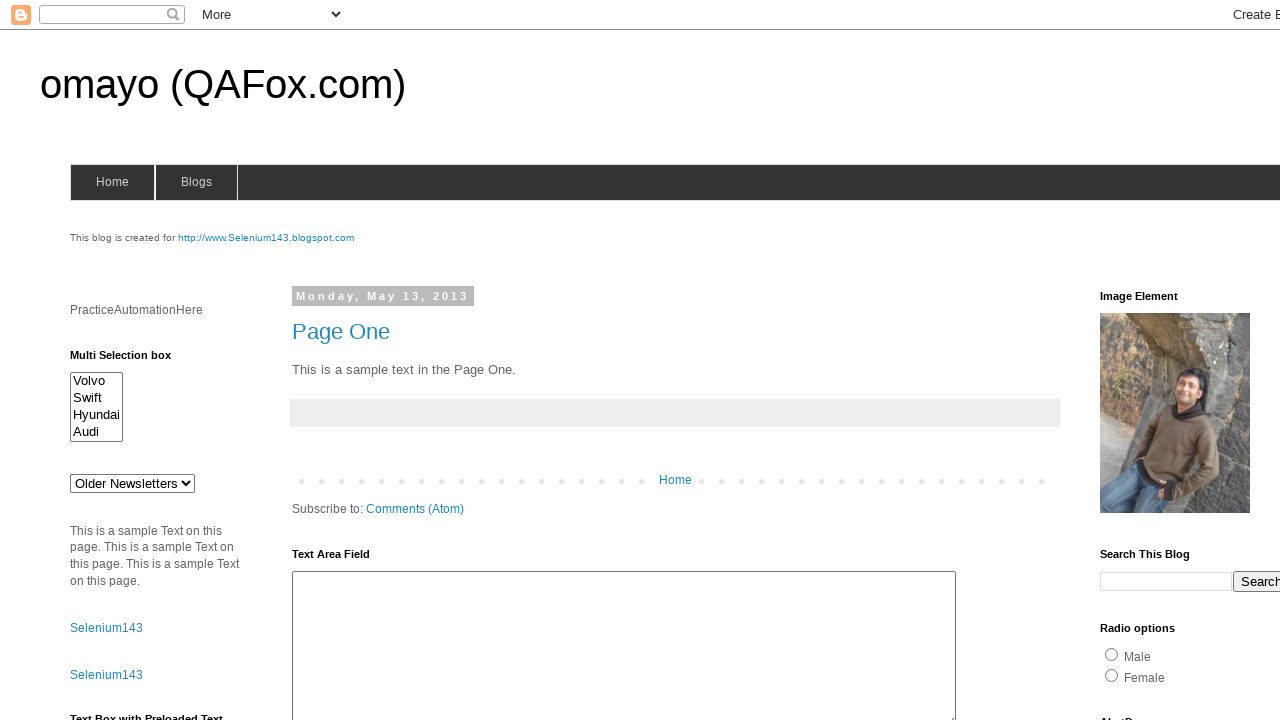

Clicked link to open popup window at (132, 360) on xpath=//a[.='Open a popup window']
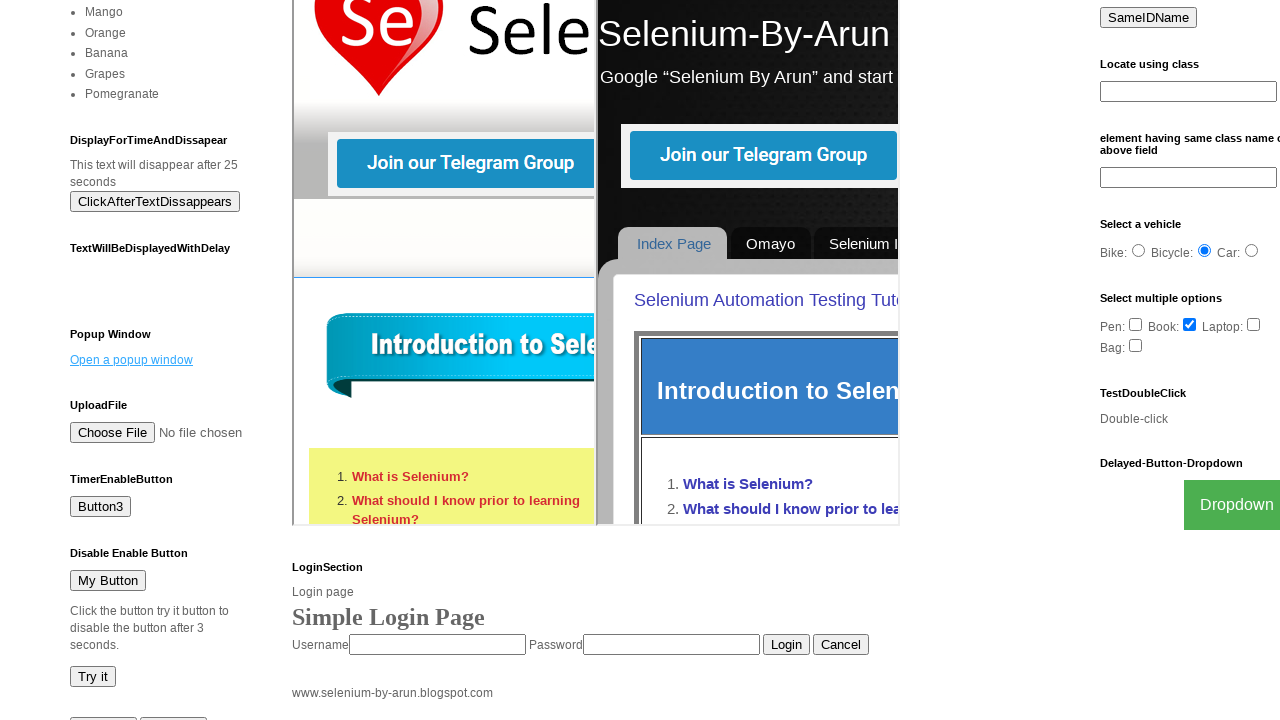

Waited 2 seconds for popup window to open
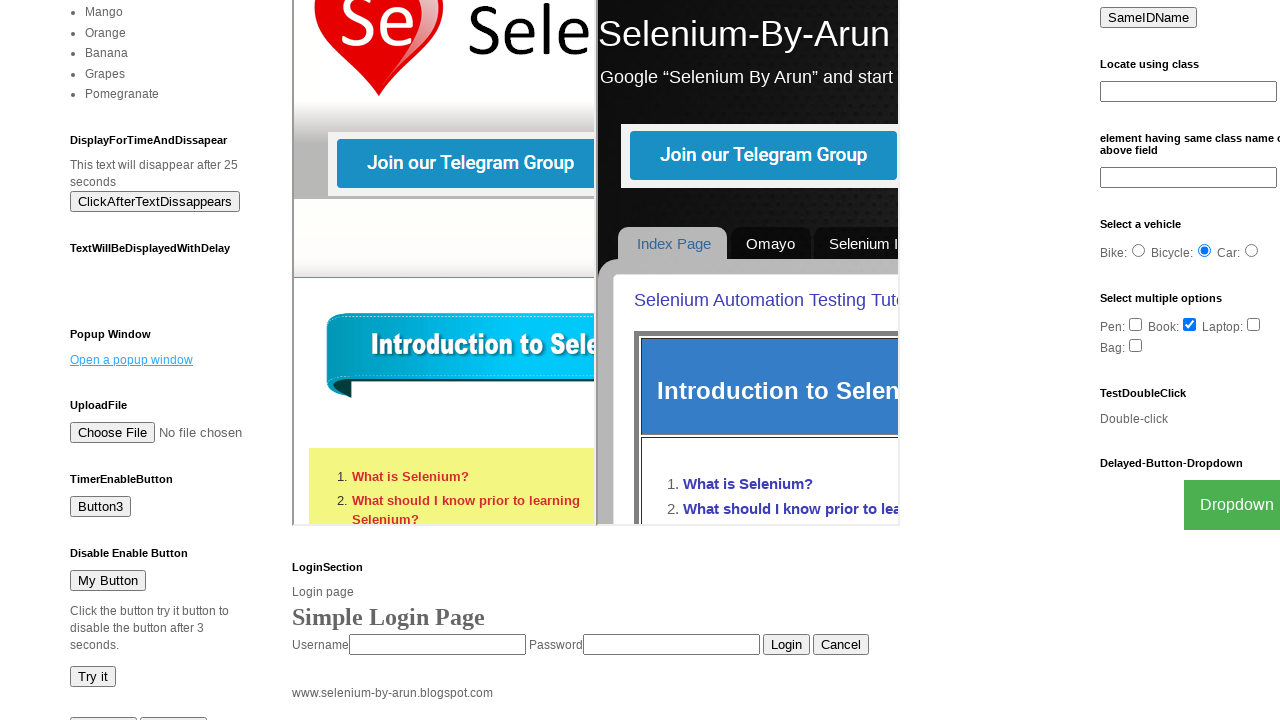

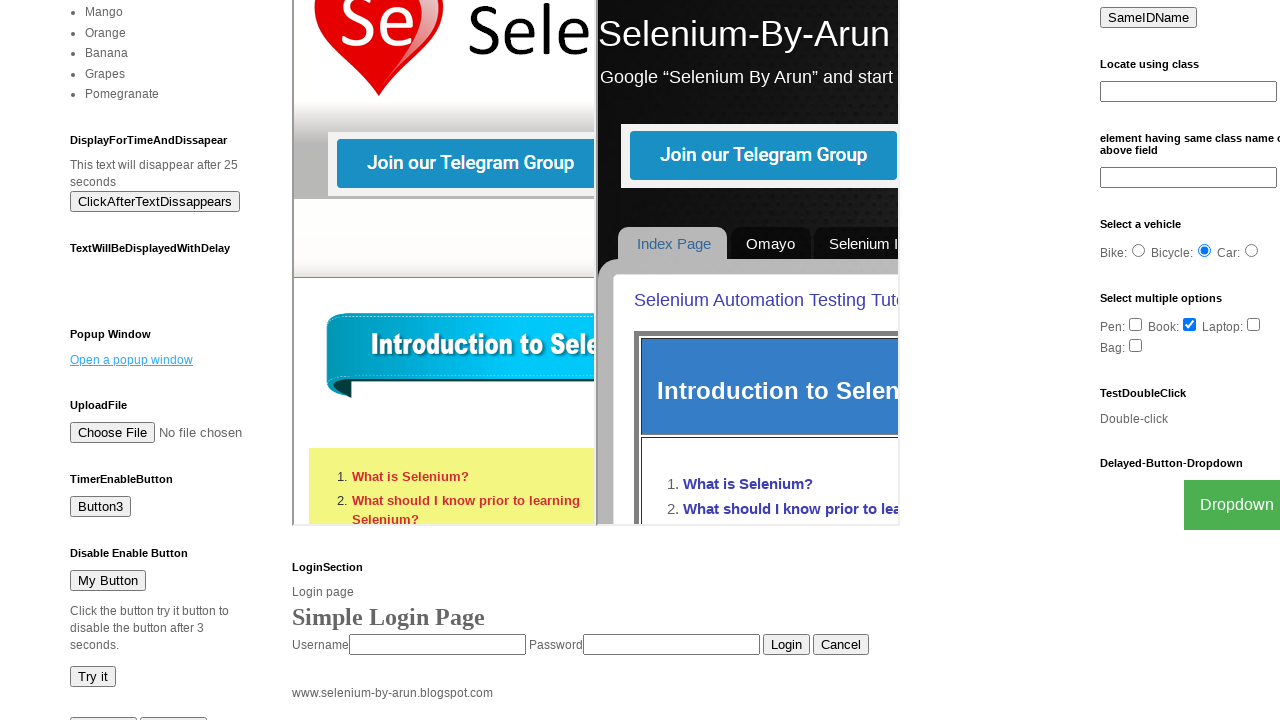